Tests dynamic loading page by clicking the Start button and verifying "Hello World!" text appears after loading completes, without any explicit wait configured.

Starting URL: https://automationfc.github.io/dynamic-loading/

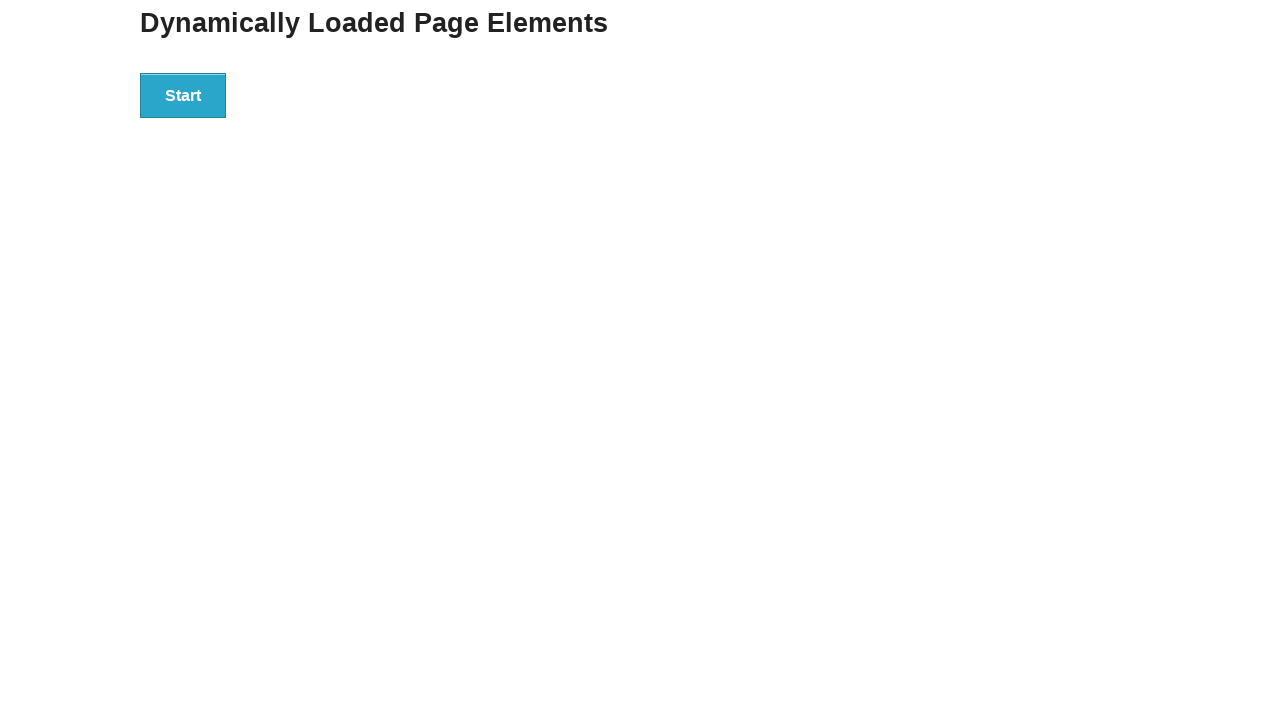

Navigated to dynamic loading test page
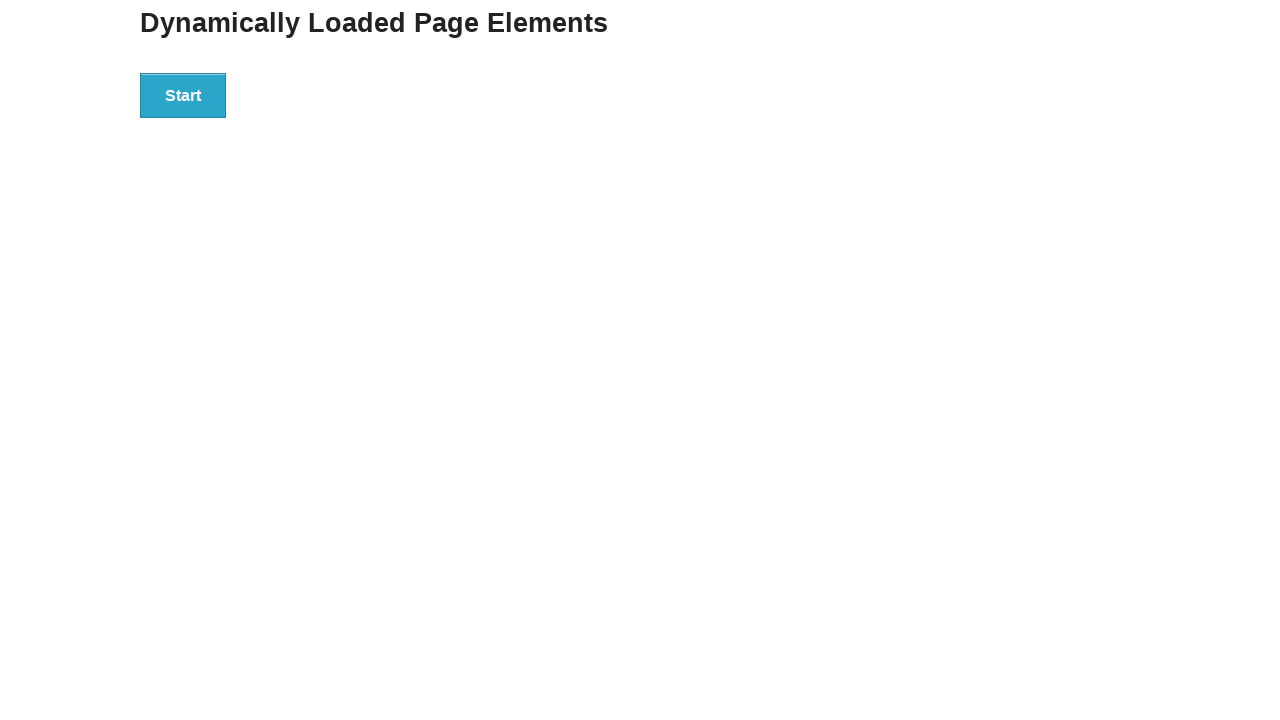

Clicked Start button to initiate dynamic loading at (183, 95) on div#start>button
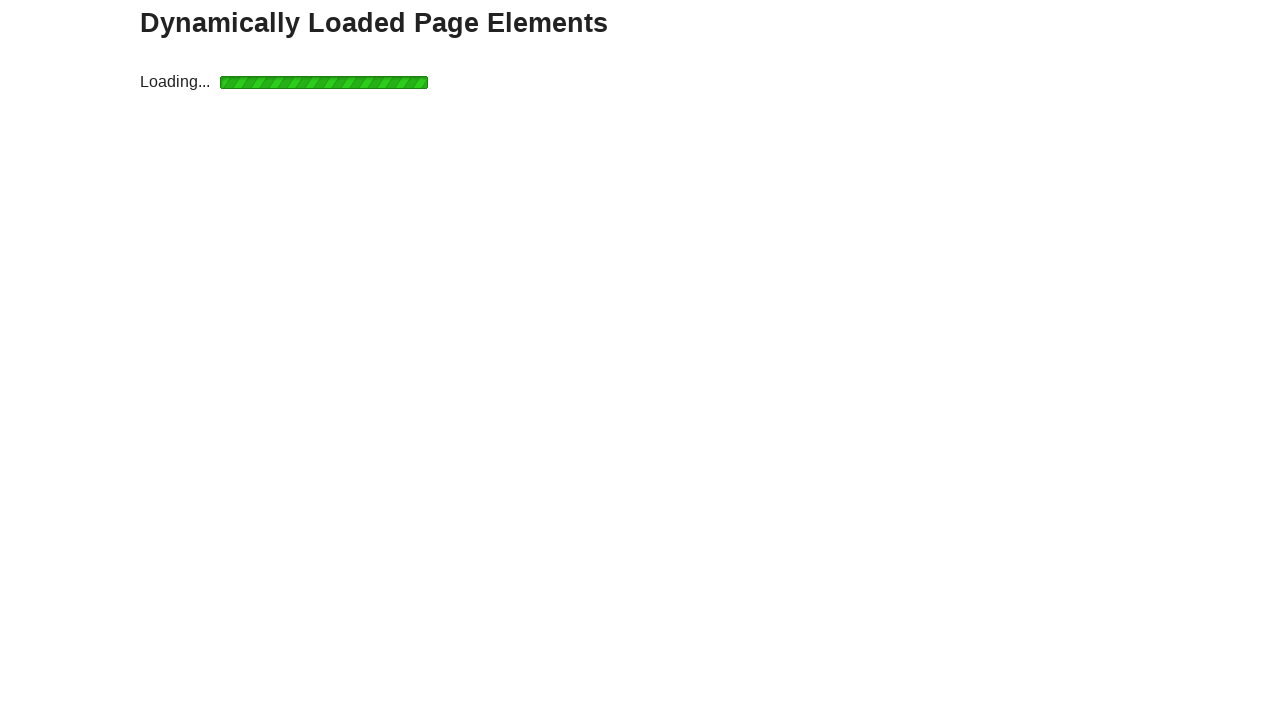

Finish text element loaded after dynamic content appeared
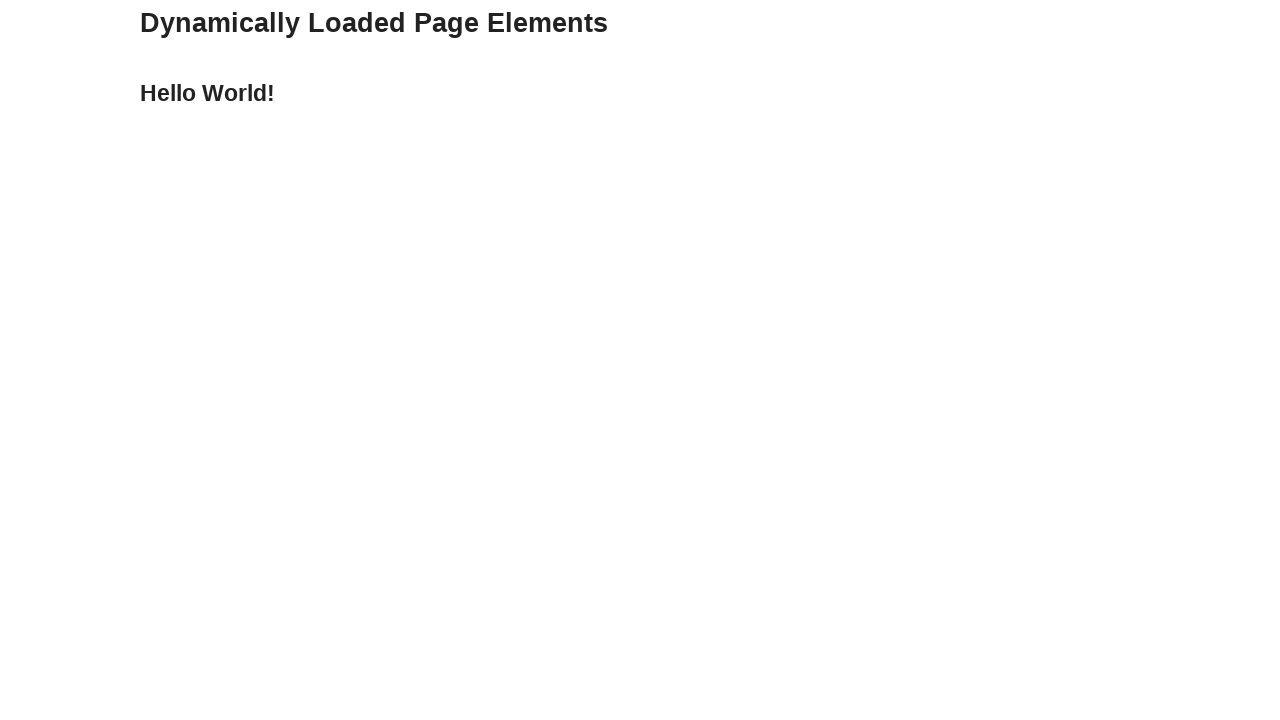

Verified 'Hello World!' text appears in finish element
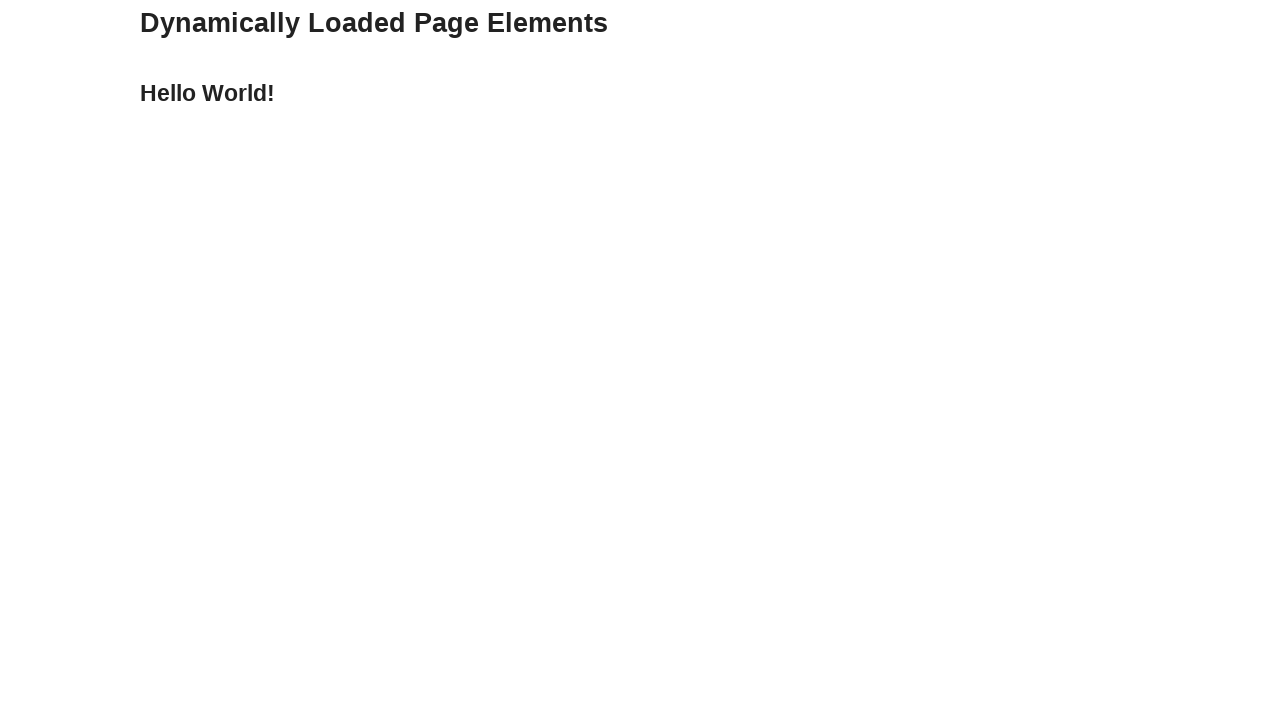

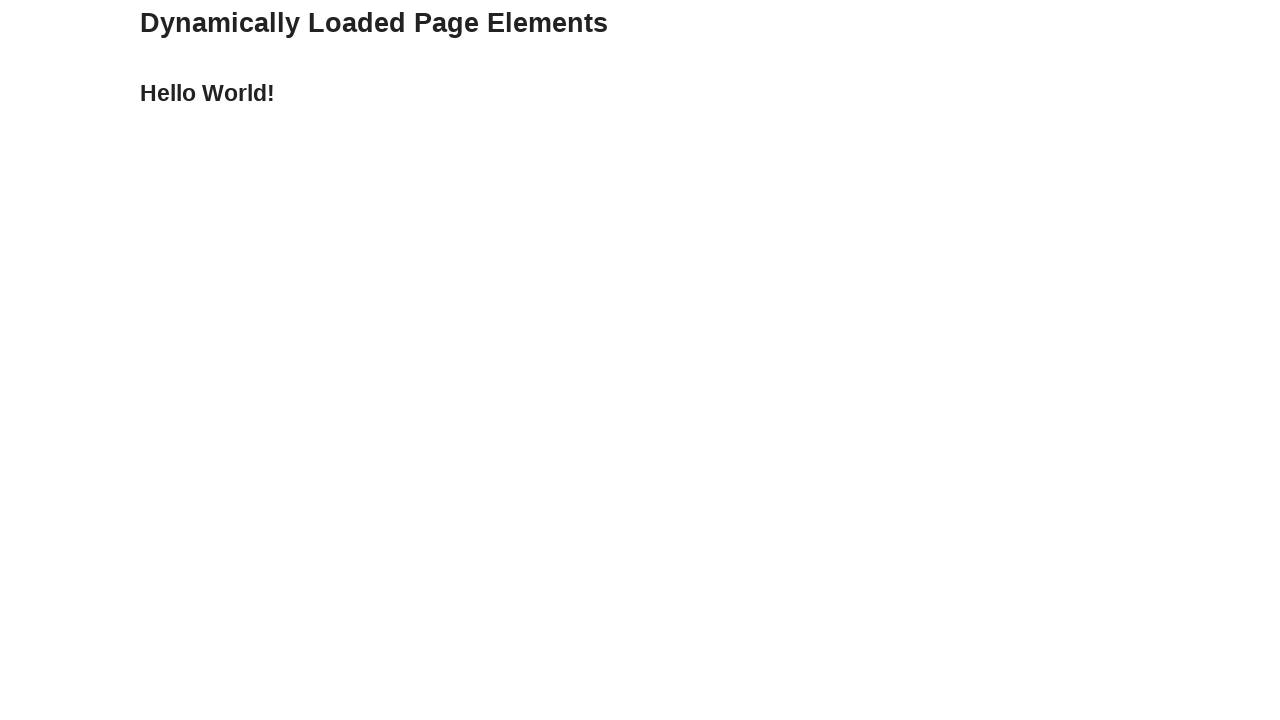